Tests double-click functionality on box E

Starting URL: https://selenium08.blogspot.com/2020/01/click-and-hold.html

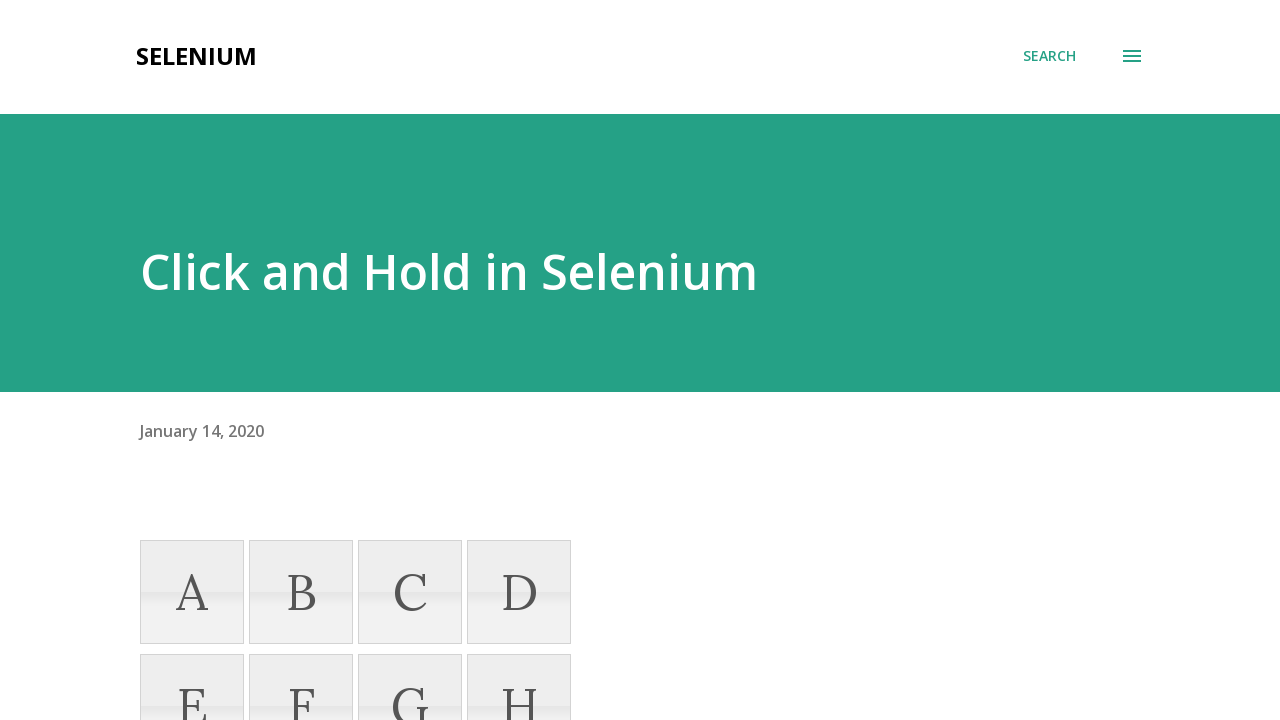

Located box E element
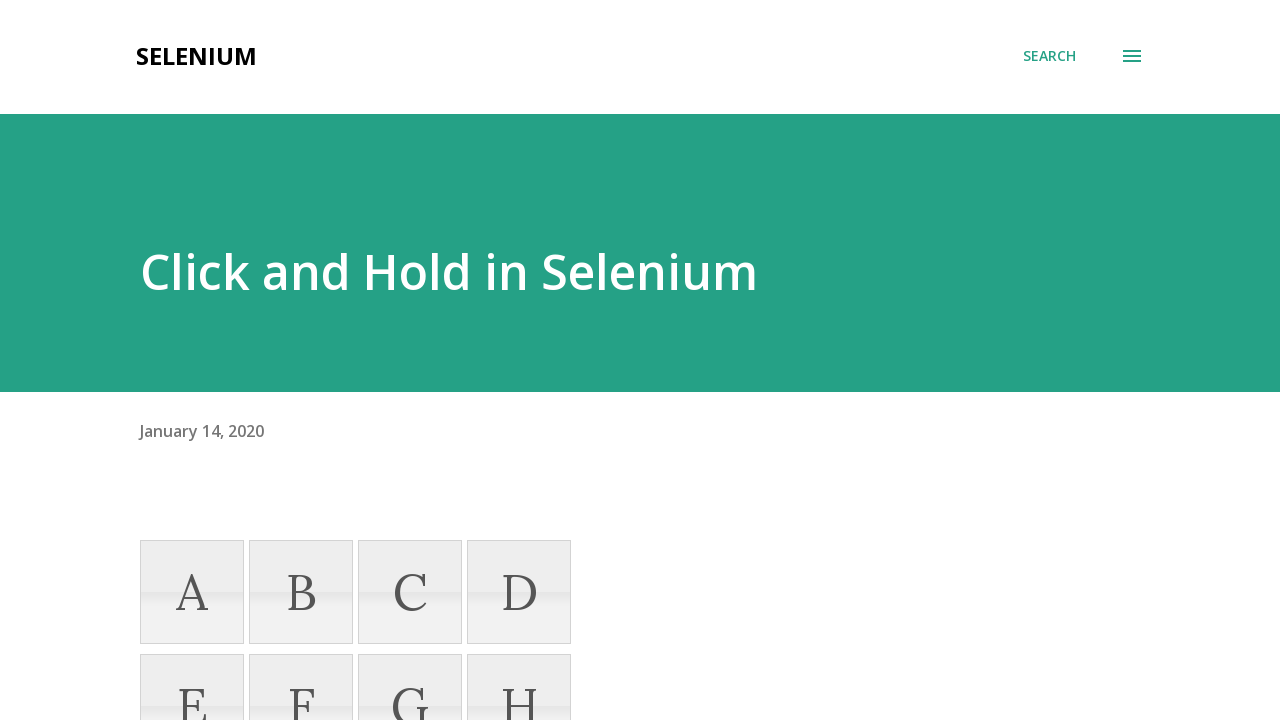

Double-clicked on box E at (192, 668) on xpath=//li[@name='E']
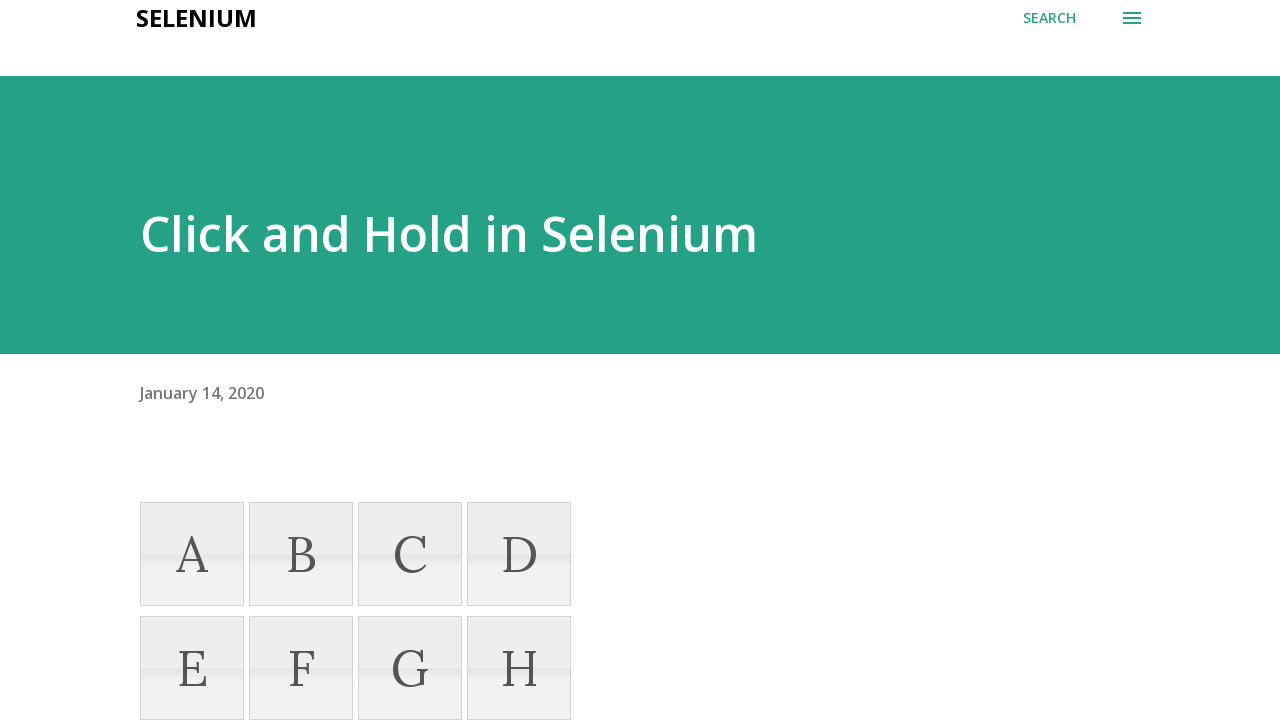

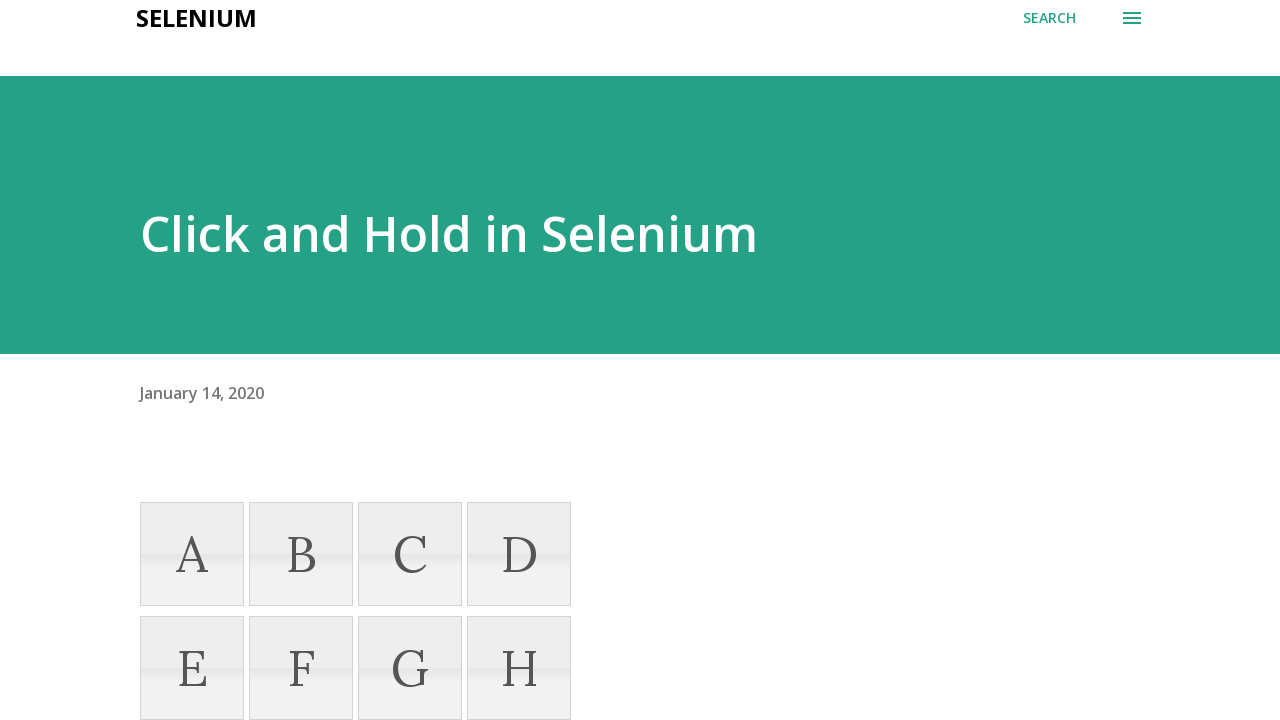